Tests dropdown/select element functionality on W3Schools by selecting options by value, index, and visible text, then submitting the form

Starting URL: https://www.w3schools.com/tags/tryit.asp?filename=tryhtml_select

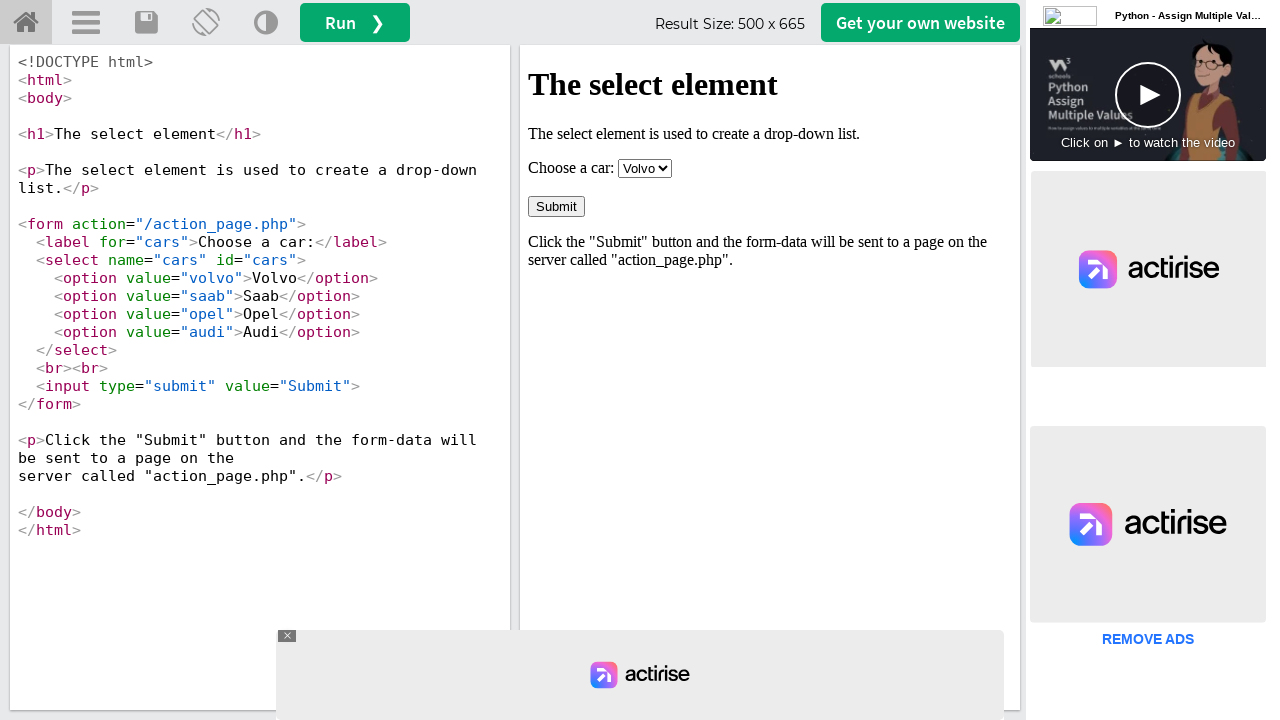

Navigated to W3Schools HTML select element test page
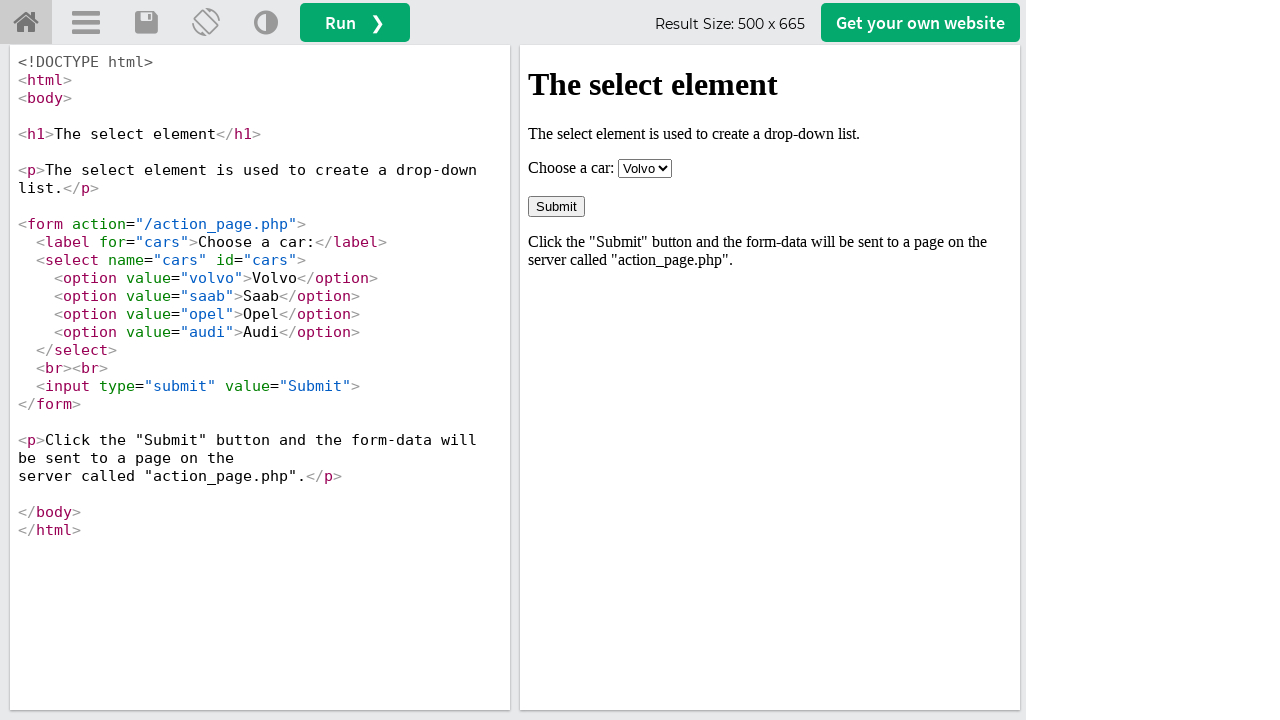

Located the iframe containing the dropdown element
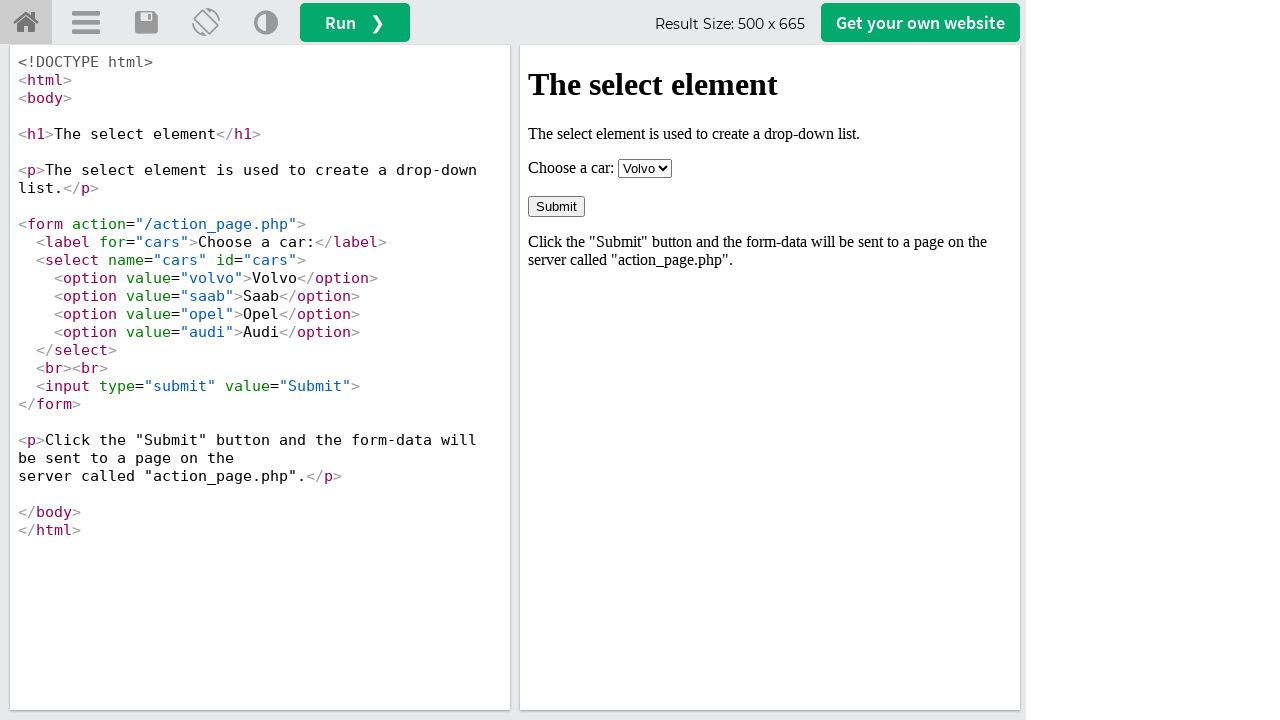

Selected 'volvo' option by value from dropdown on #iframeResult >> internal:control=enter-frame >> #cars
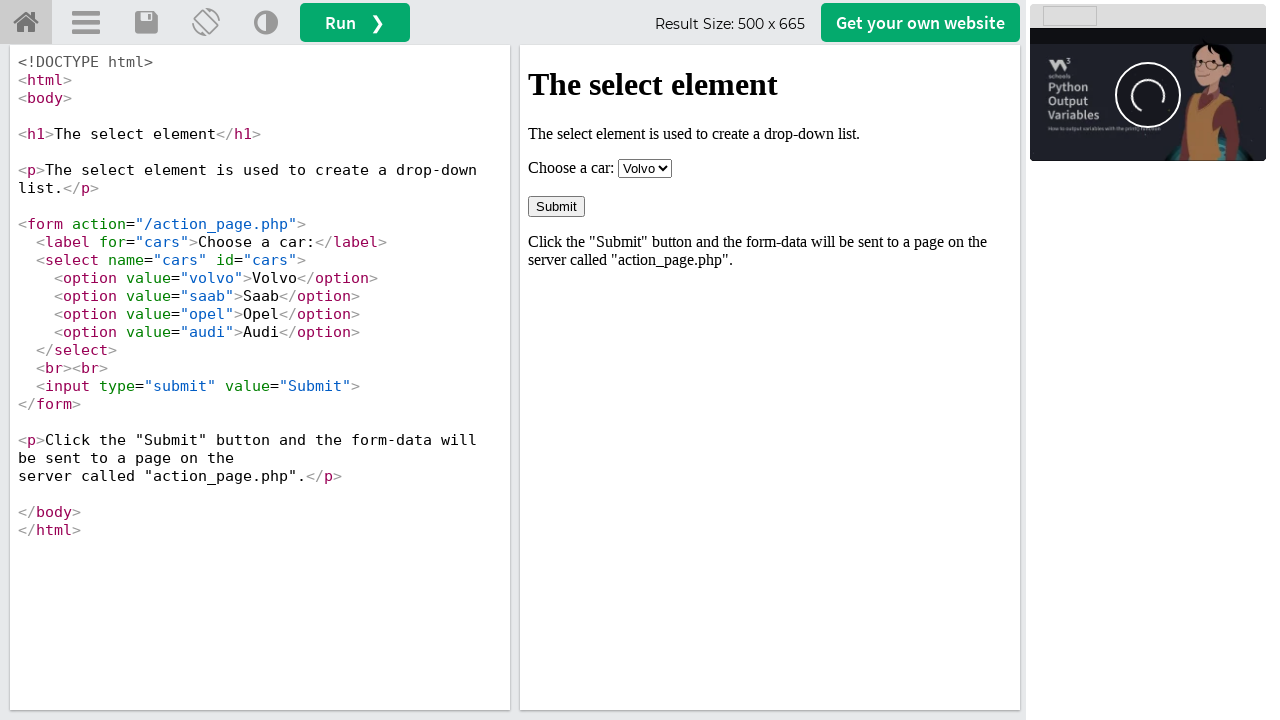

Selected option at index 2 (Fiat) from dropdown on #iframeResult >> internal:control=enter-frame >> #cars
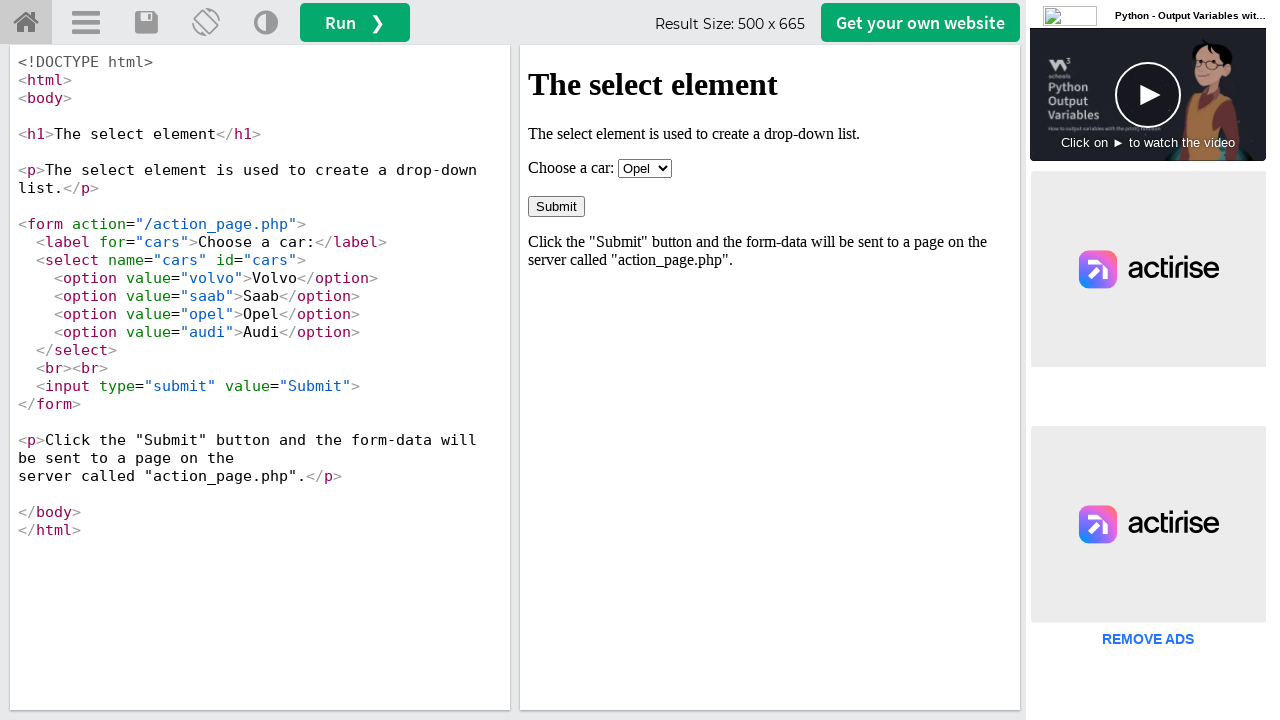

Selected 'Audi' option by visible text from dropdown on #iframeResult >> internal:control=enter-frame >> #cars
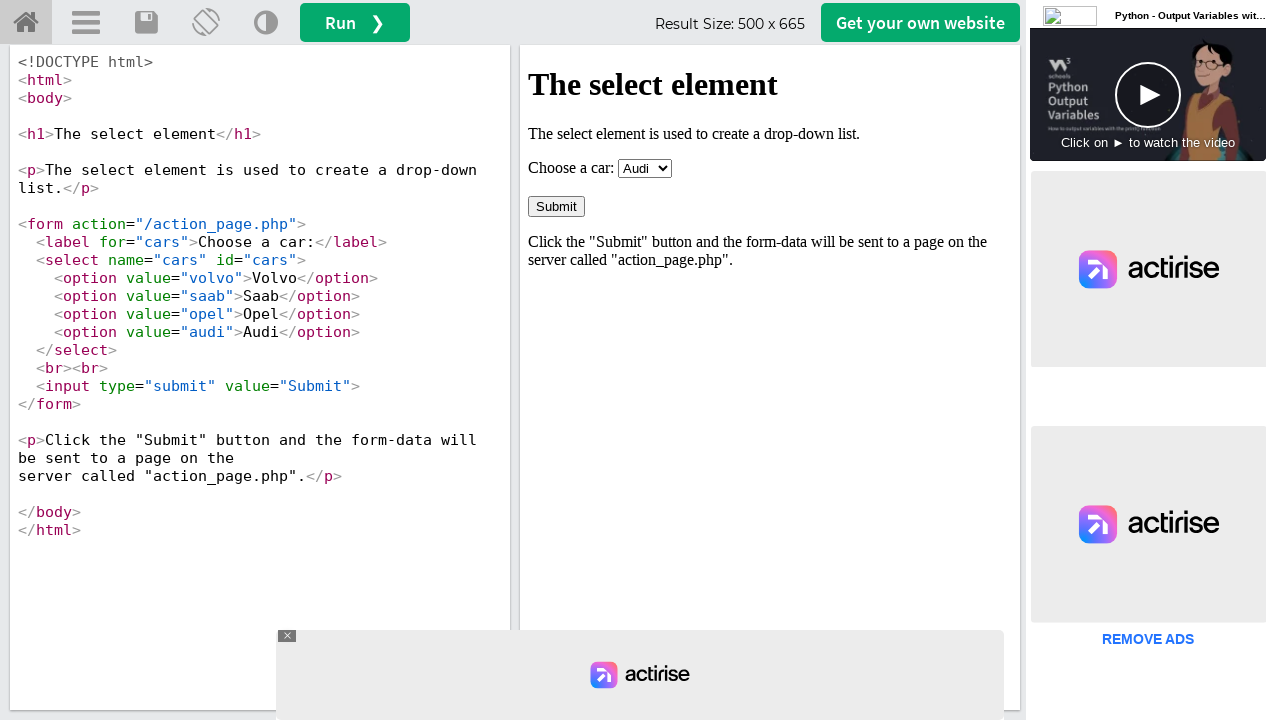

Clicked the Submit button to submit the form at (556, 206) on #iframeResult >> internal:control=enter-frame >> input[type='submit']
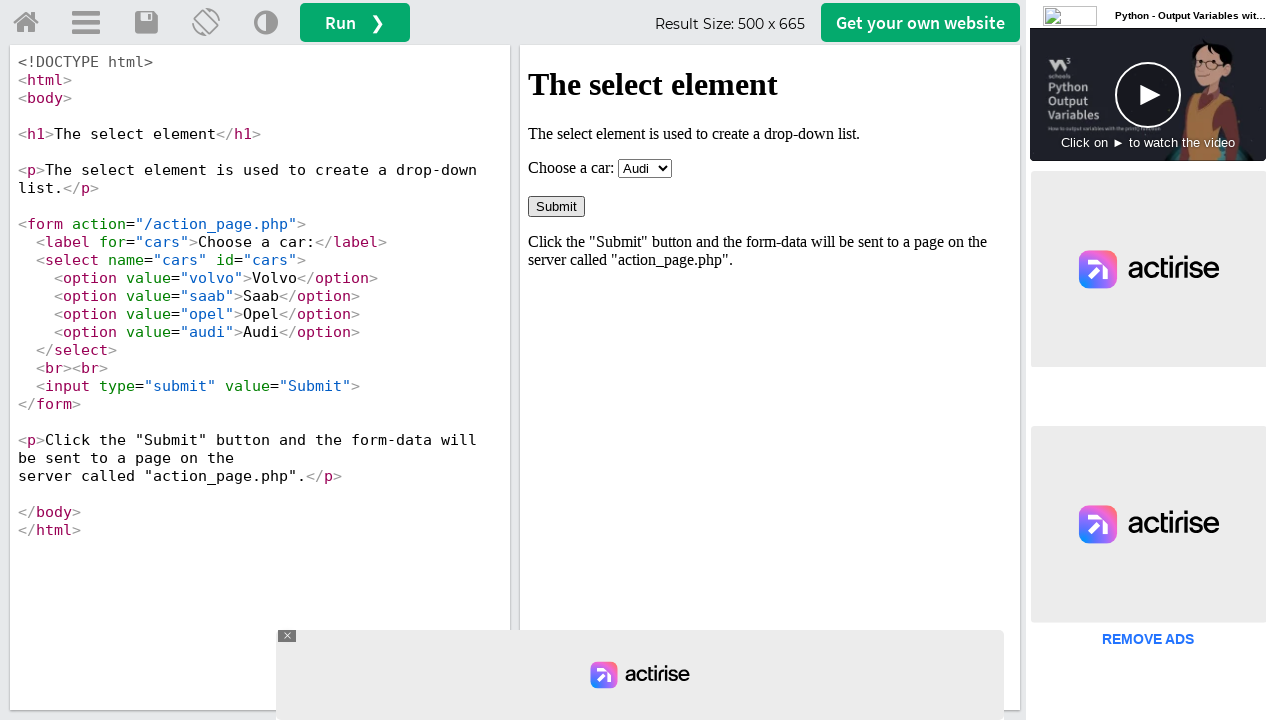

Waited 1000ms for form submission to complete
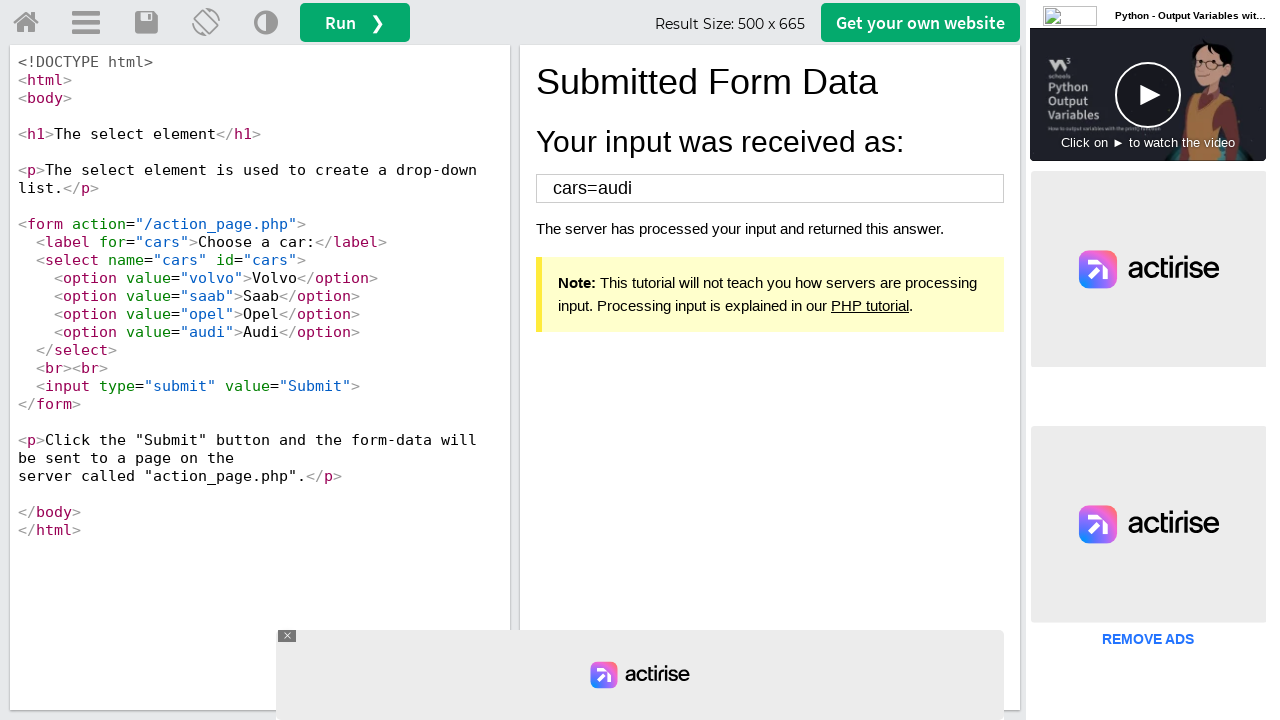

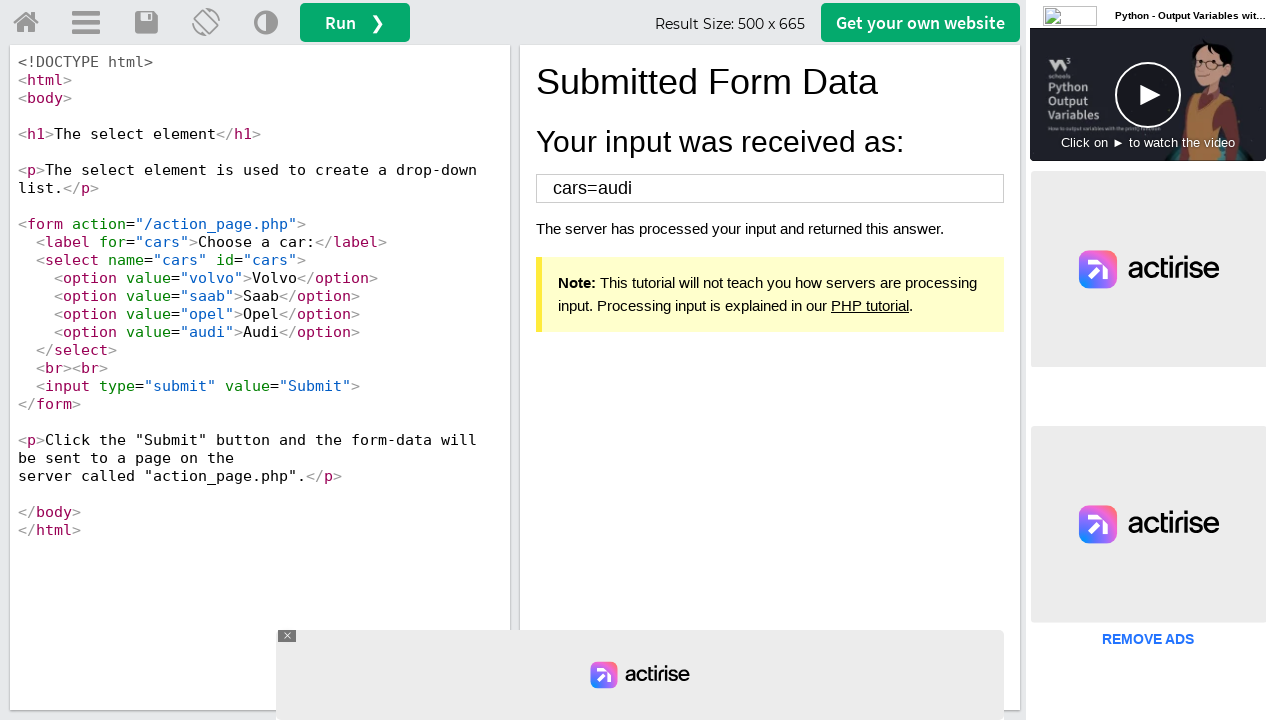